Tests multiple window handling by clicking a link that opens a new window, then switching between the original and new windows to verify their titles.

Starting URL: http://the-internet.herokuapp.com/windows

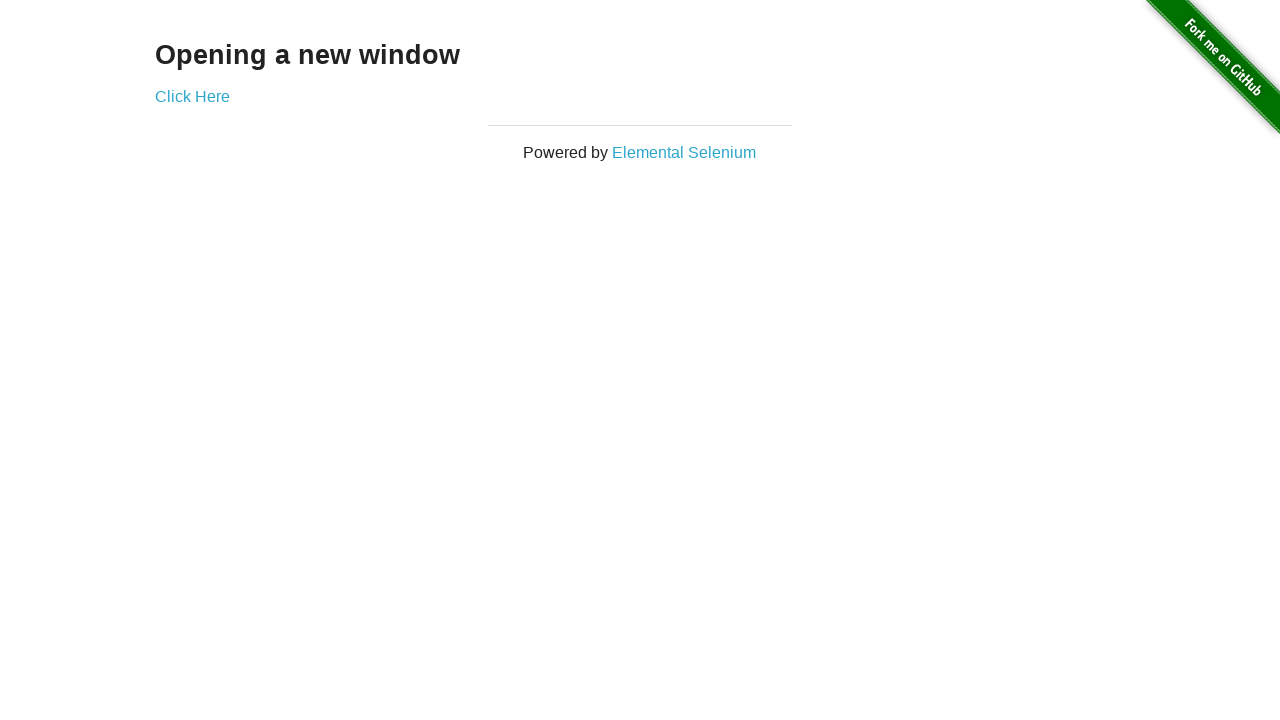

Clicked link that opens a new window at (192, 96) on .example a
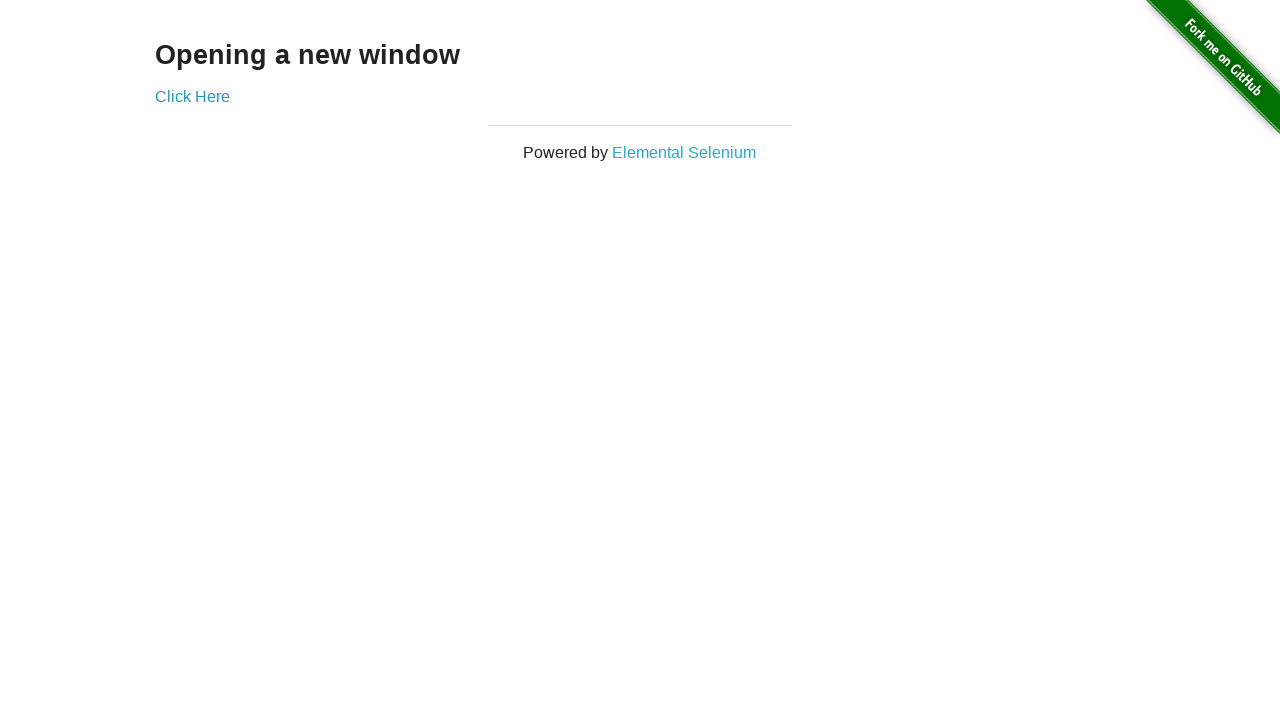

Captured reference to newly opened window
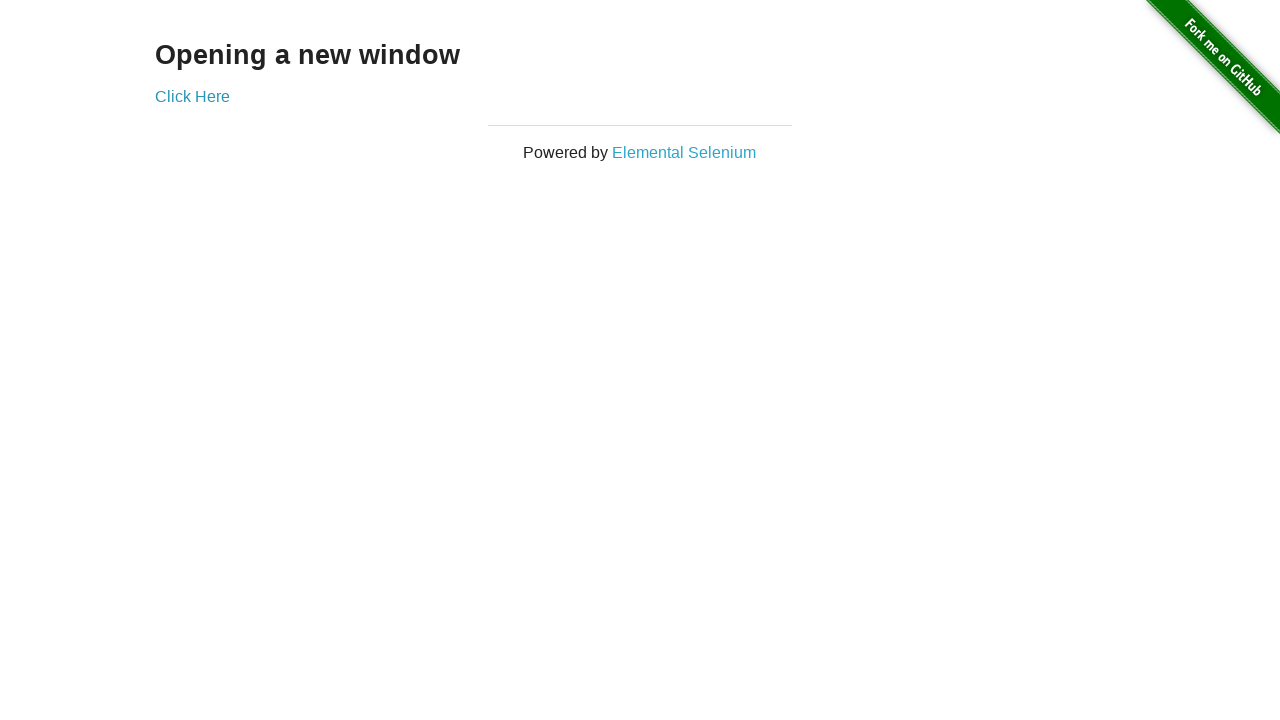

New window finished loading
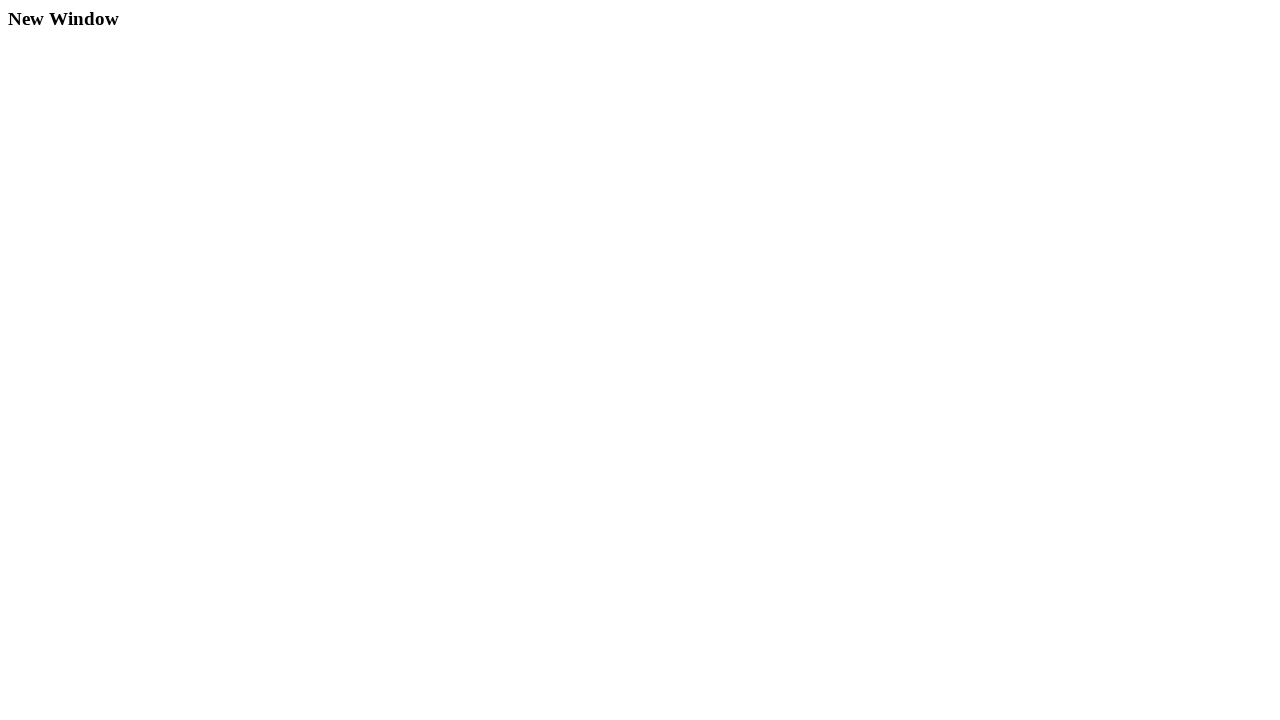

Switched to first window
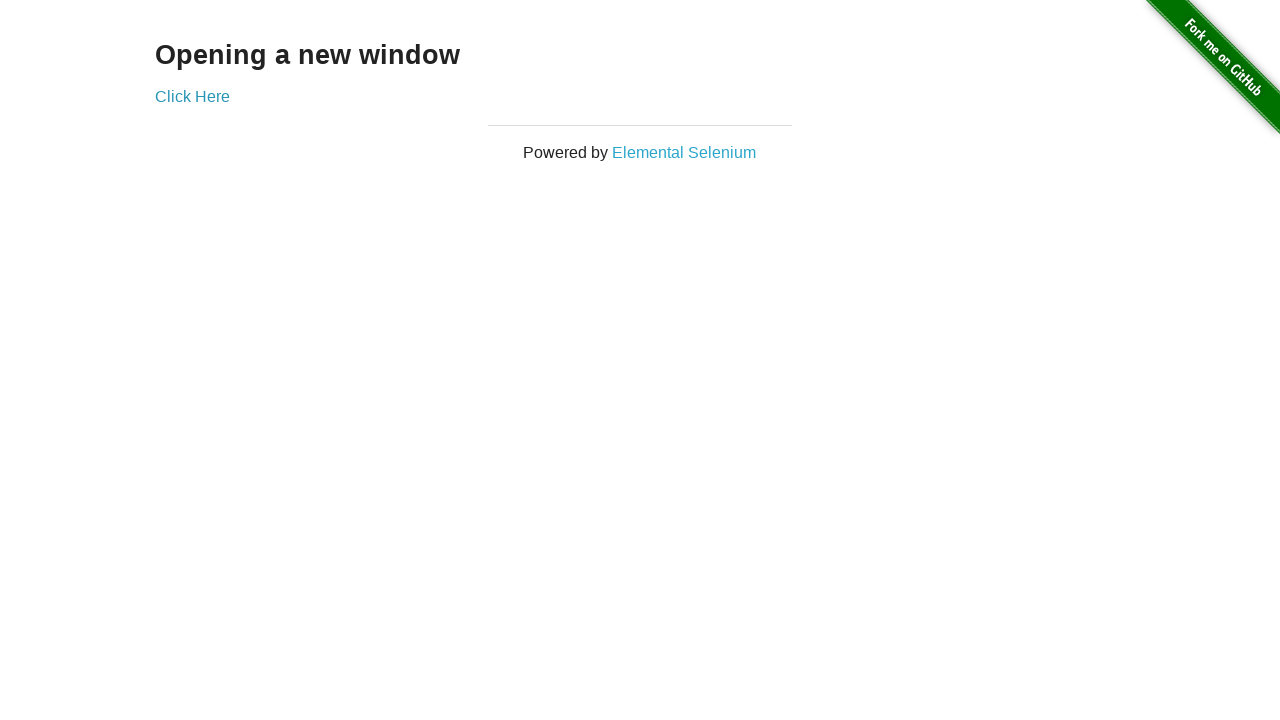

Verified first window title is not 'New Window'
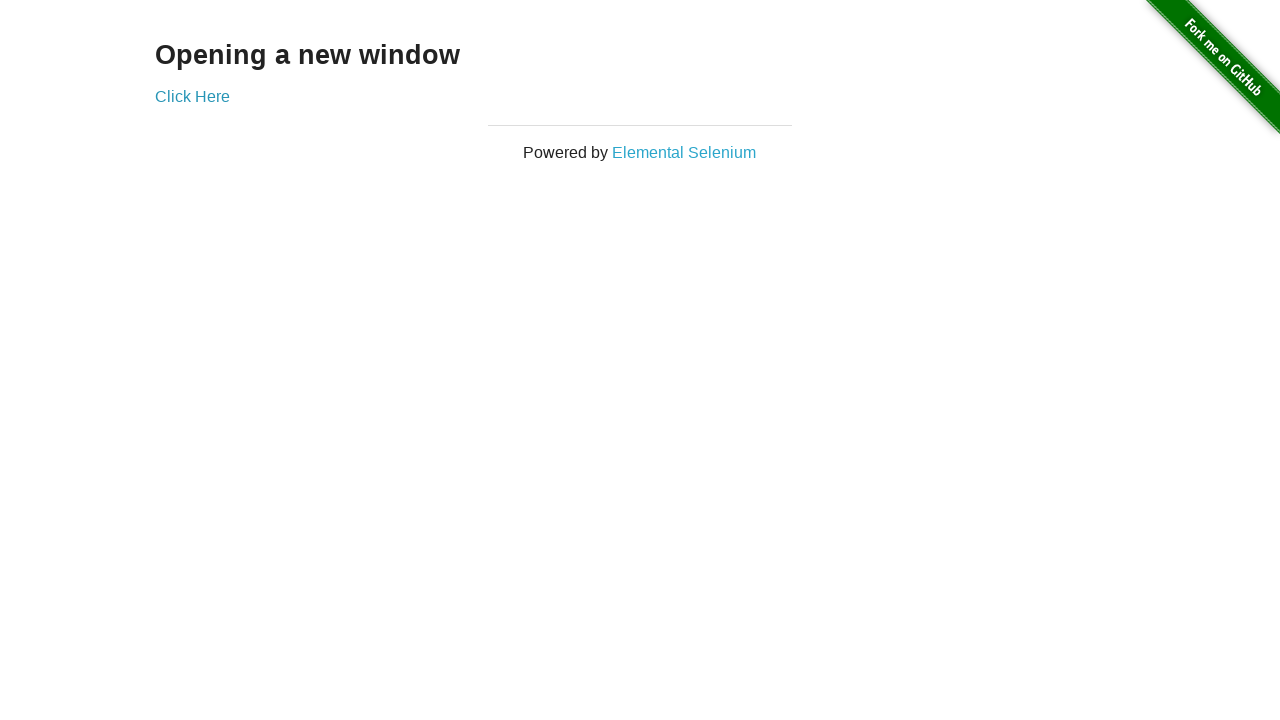

Switched to new window
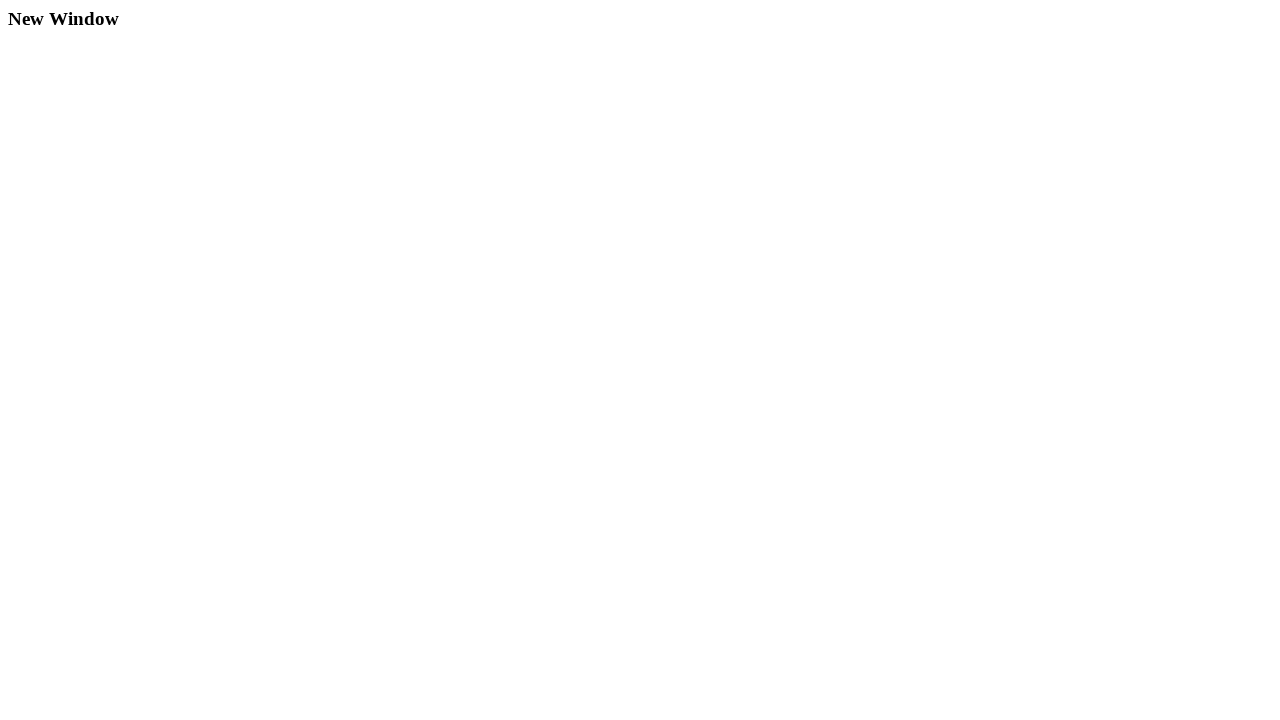

Verified new window title is 'New Window'
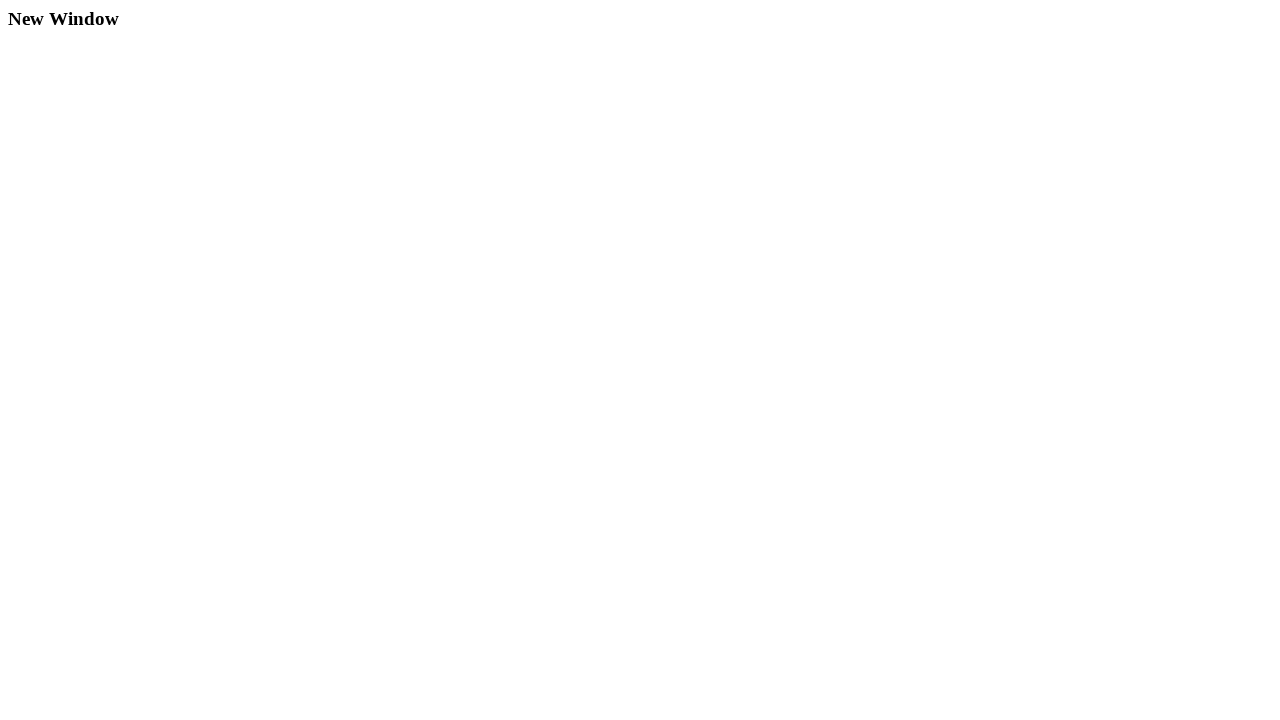

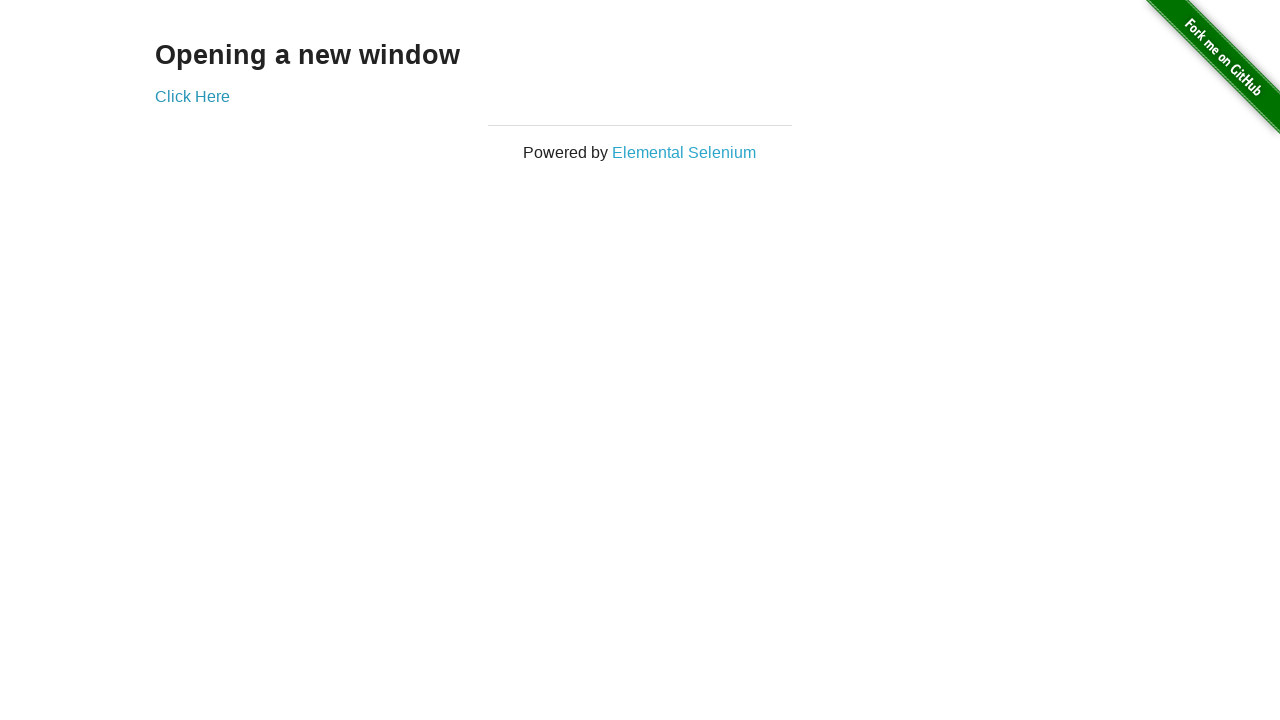